Tests checkbox interaction on the Rahul Shetty Academy Automation Practice page by clicking on a checkbox element

Starting URL: https://rahulshettyacademy.com/AutomationPractice/

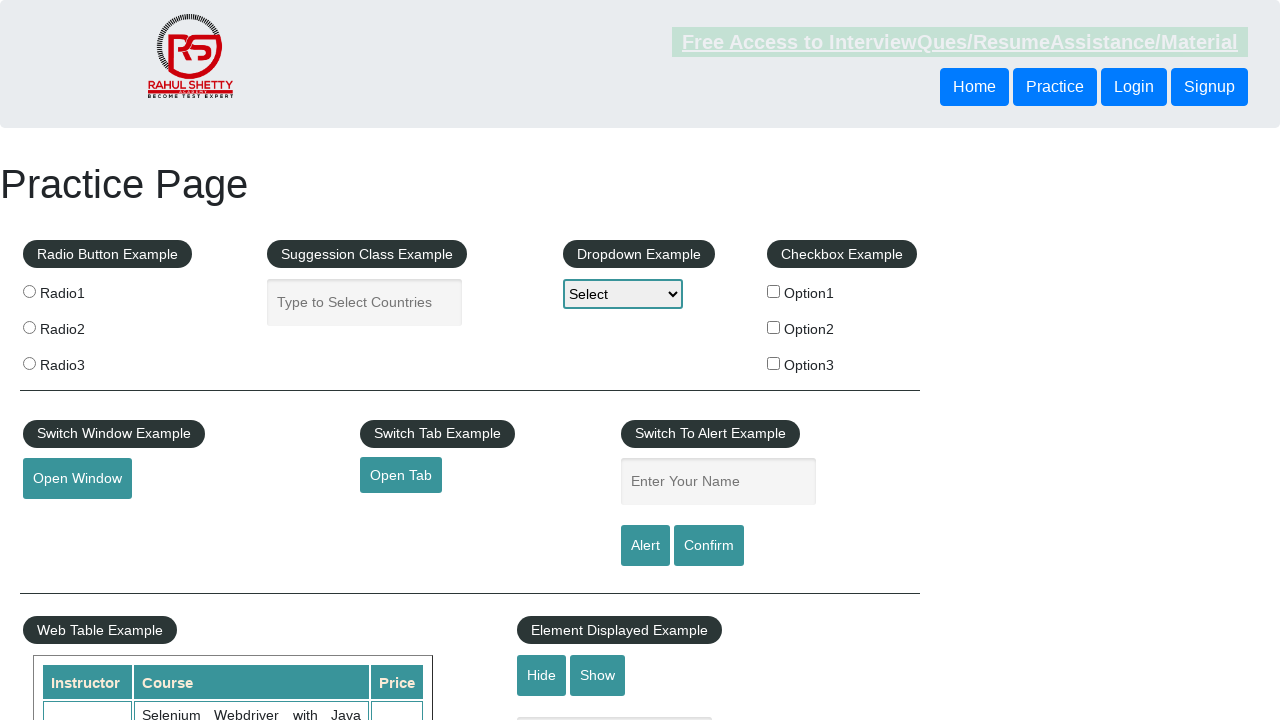

Waited for checkboxes to be visible on the Rahul Shetty Academy Automation Practice page
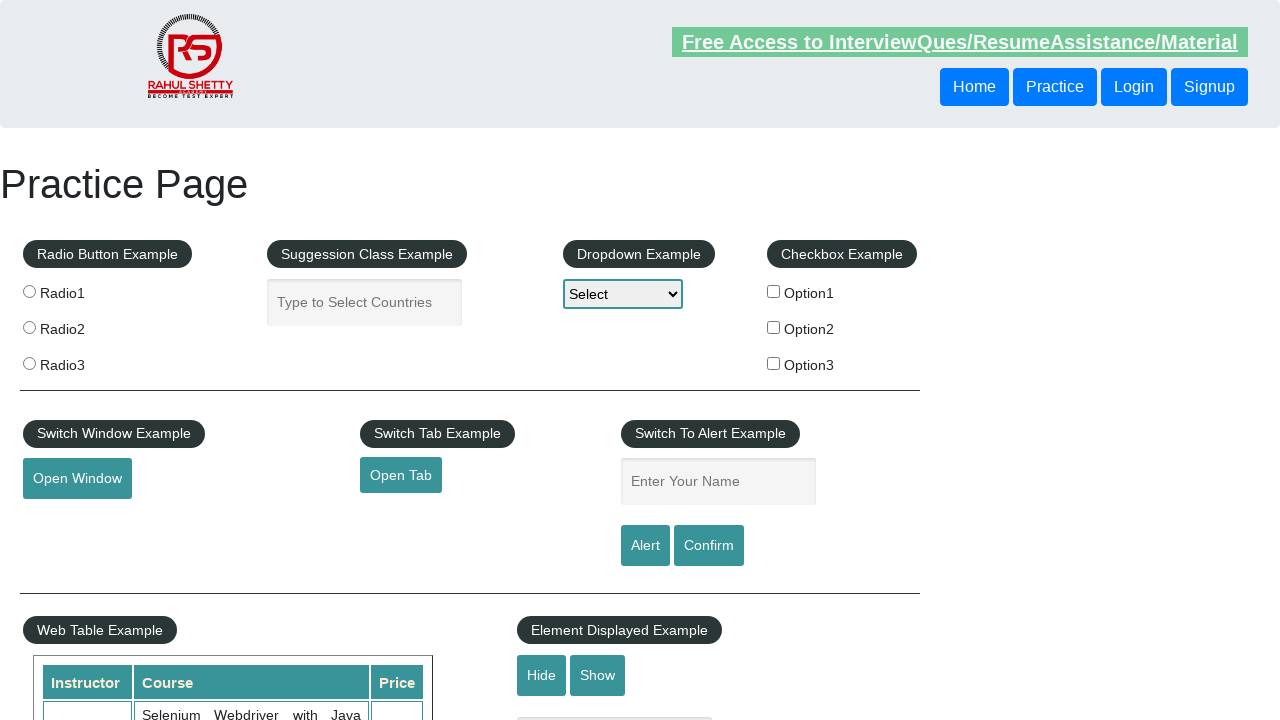

Clicked the first checkbox element at (774, 291) on input[type='checkbox'] >> nth=0
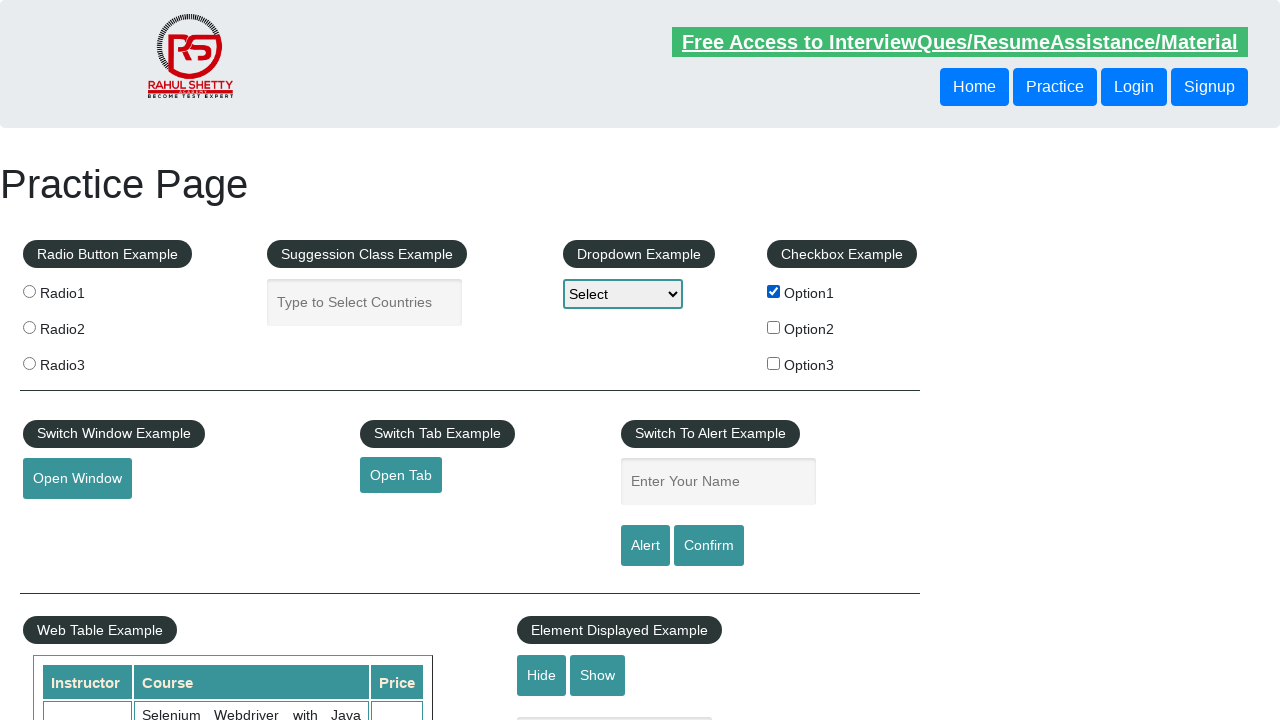

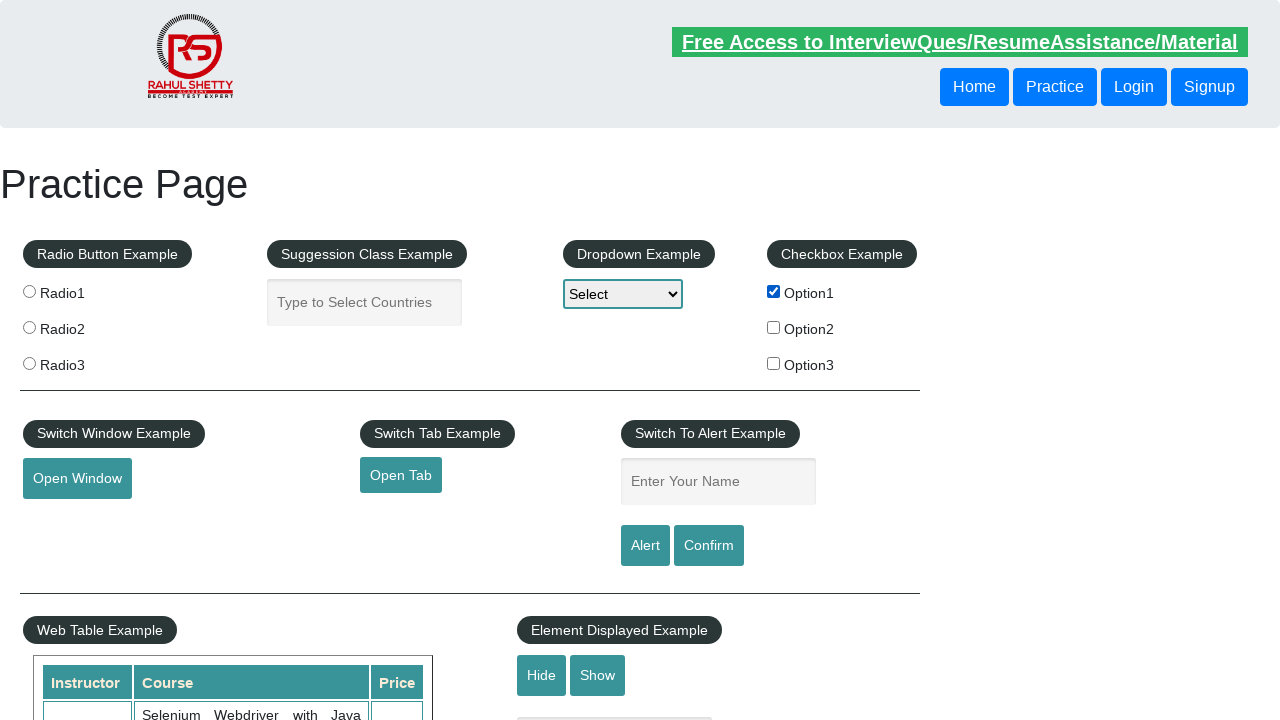